Navigates to a books catalog website and clicks through multiple pages using the "next" pagination button to browse the book listings.

Starting URL: http://books.toscrape.com

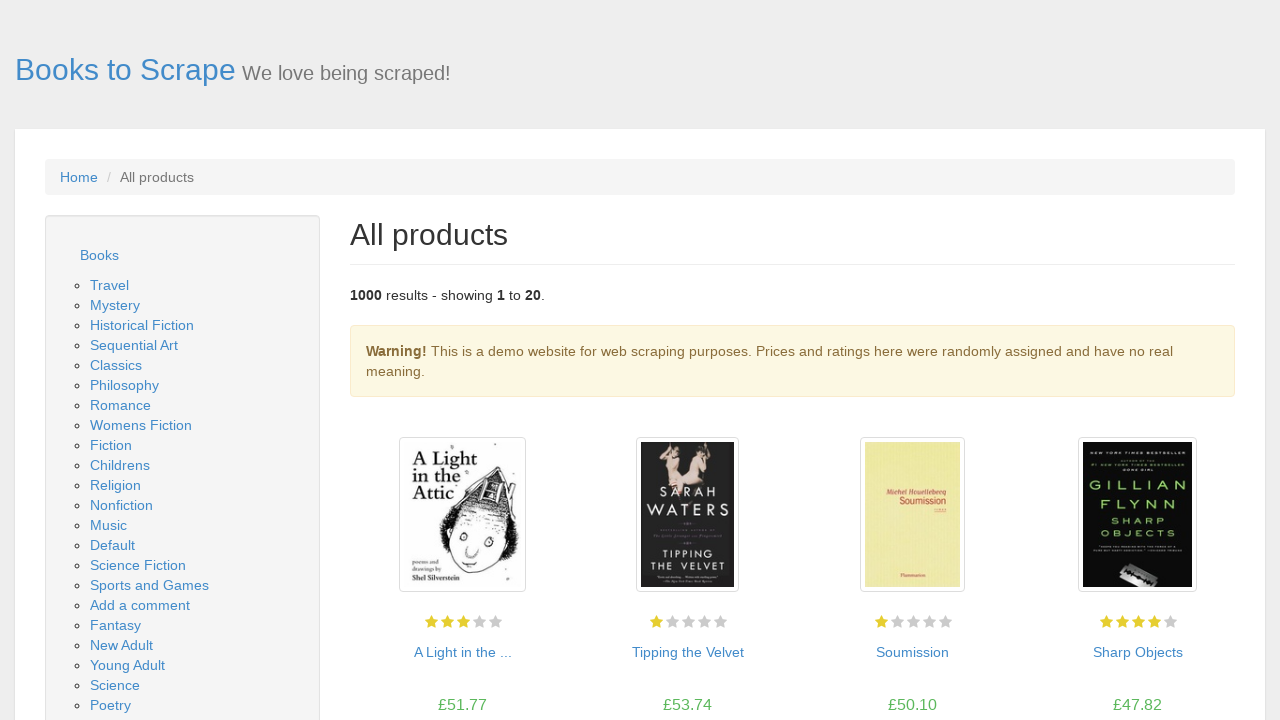

Waited for book listings to load
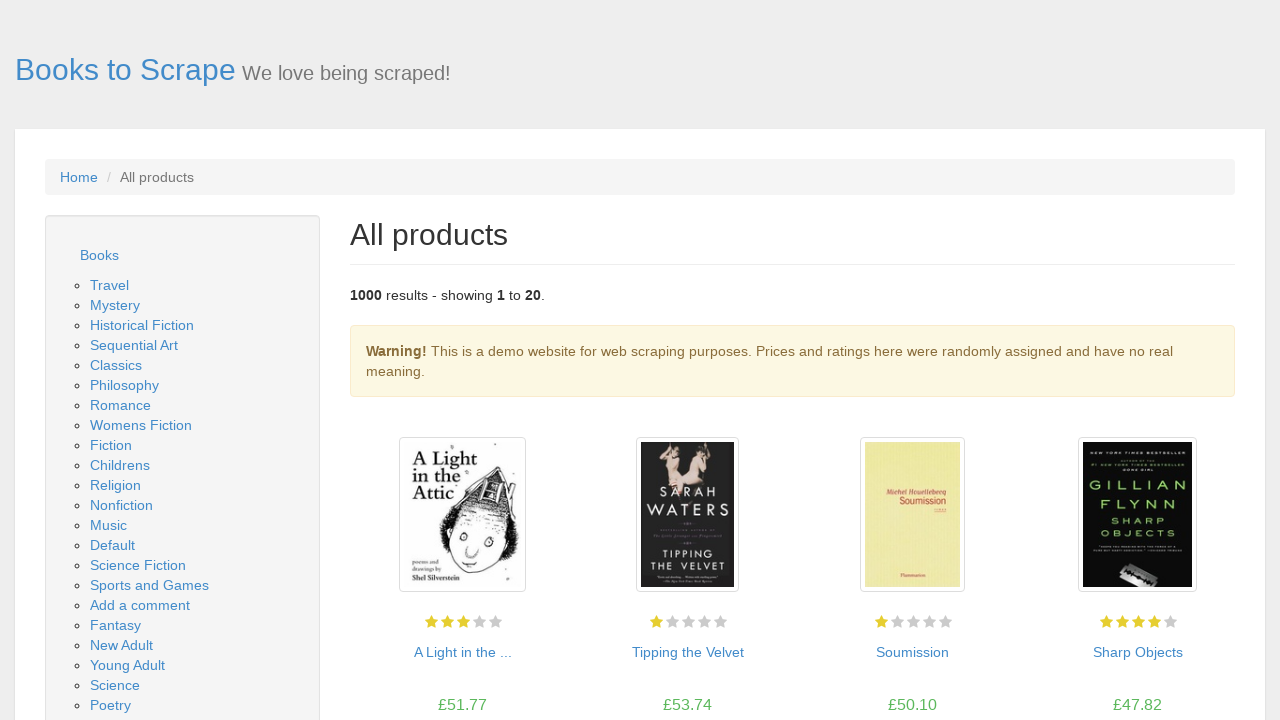

Waited for product pods to be visible on current page
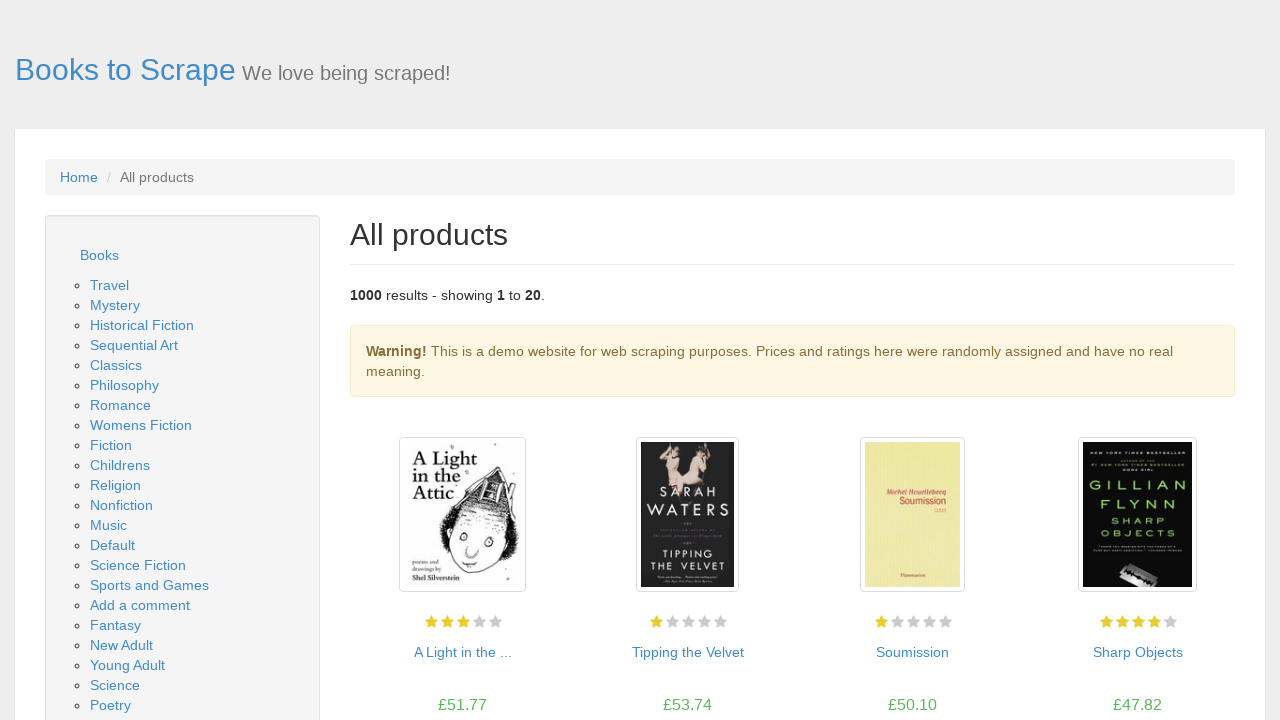

Located next page button
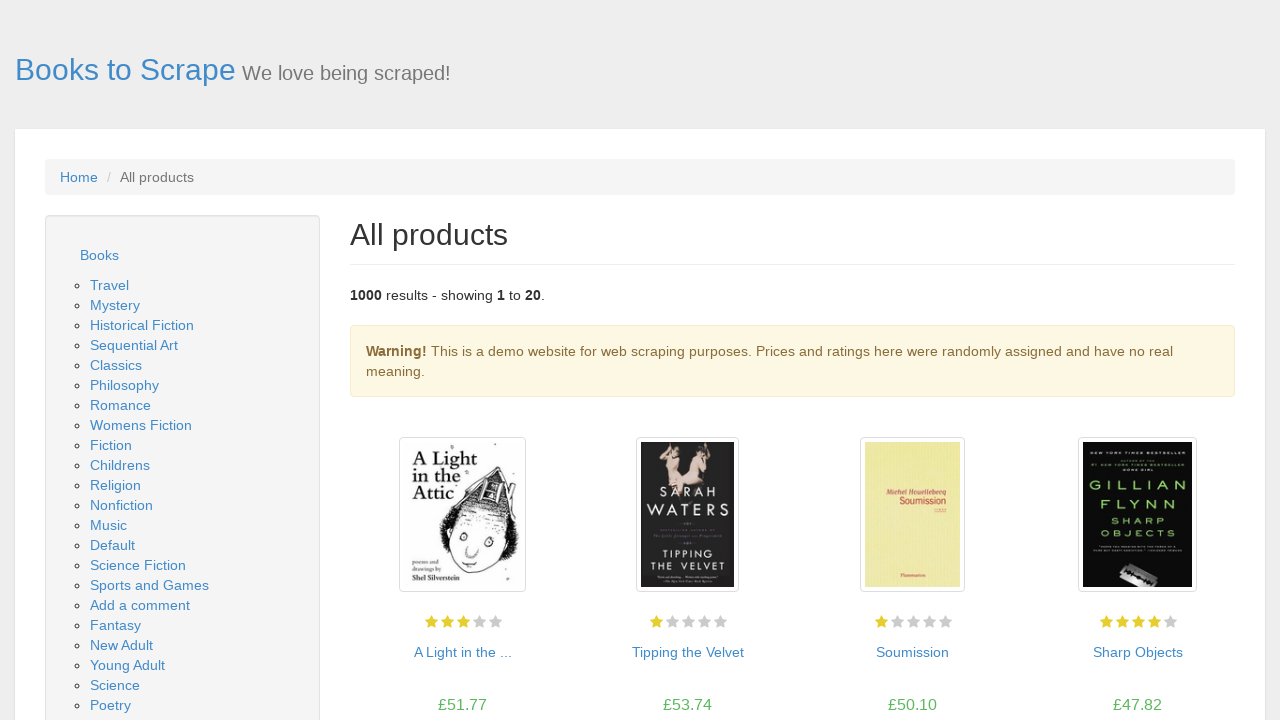

Clicked next page button at (1206, 654) on a:has-text('next')
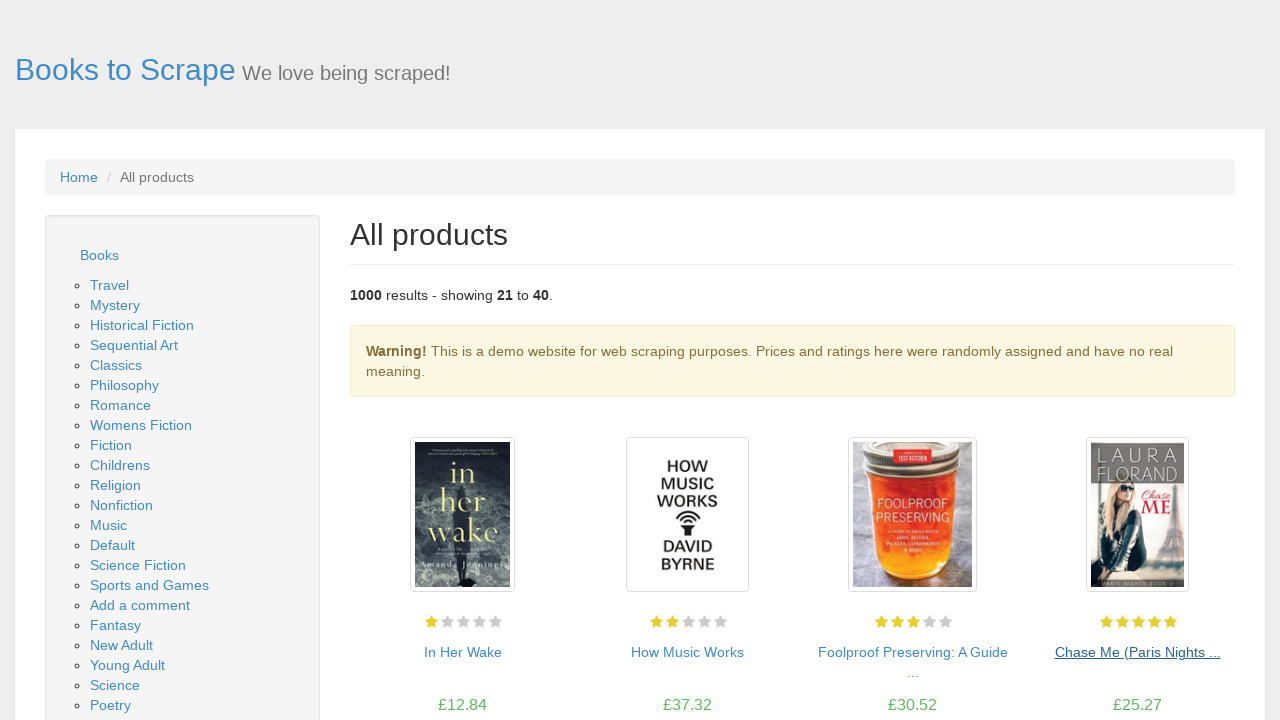

Waited for next page to load (networkidle)
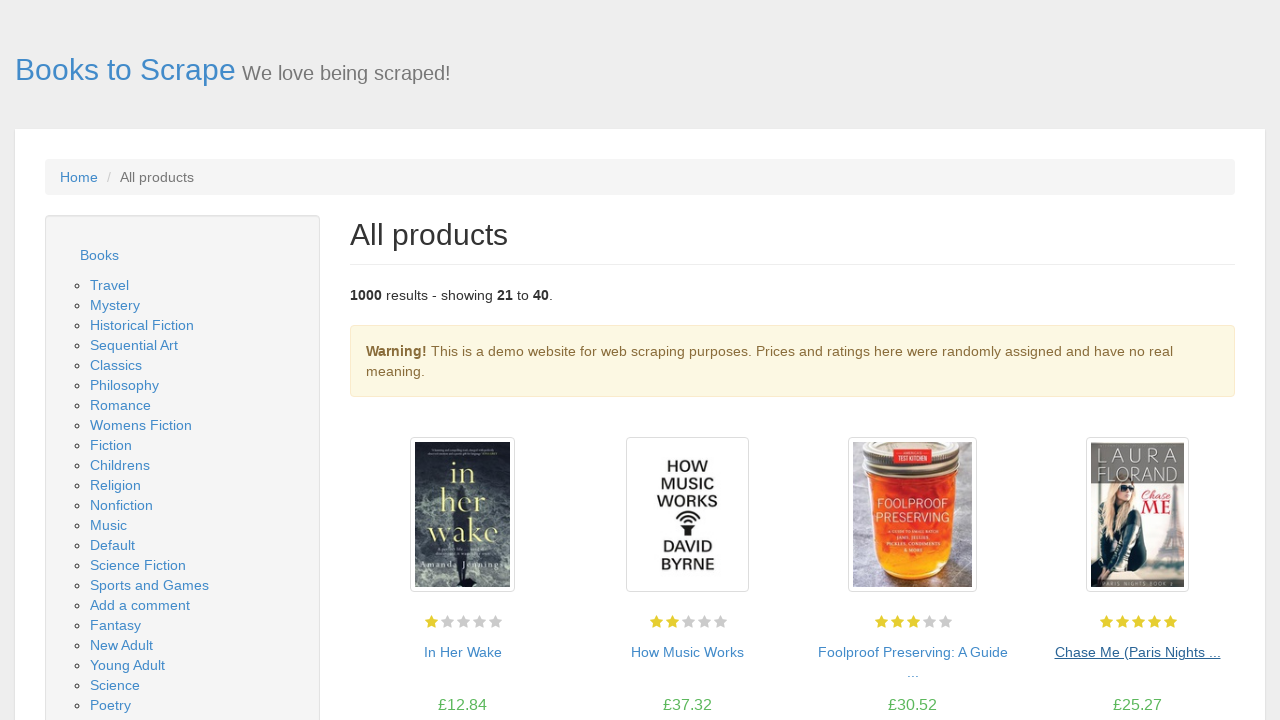

Waited for product pods to be visible on current page
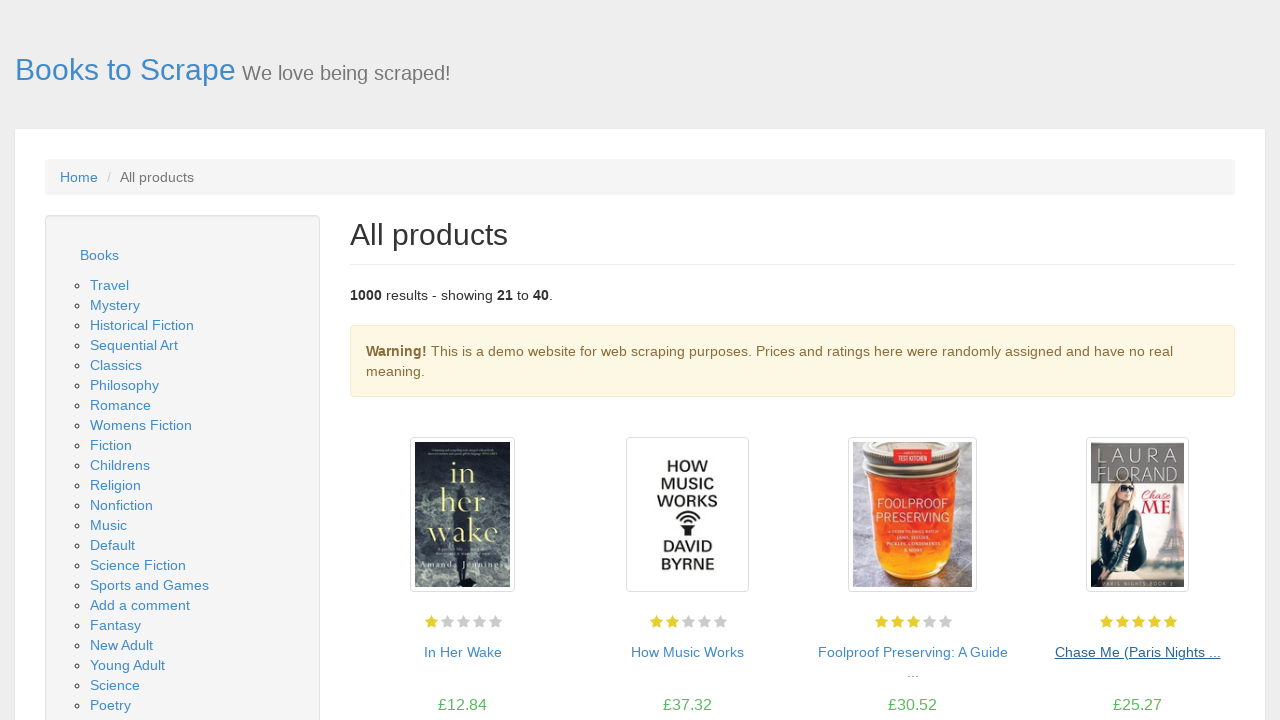

Located next page button
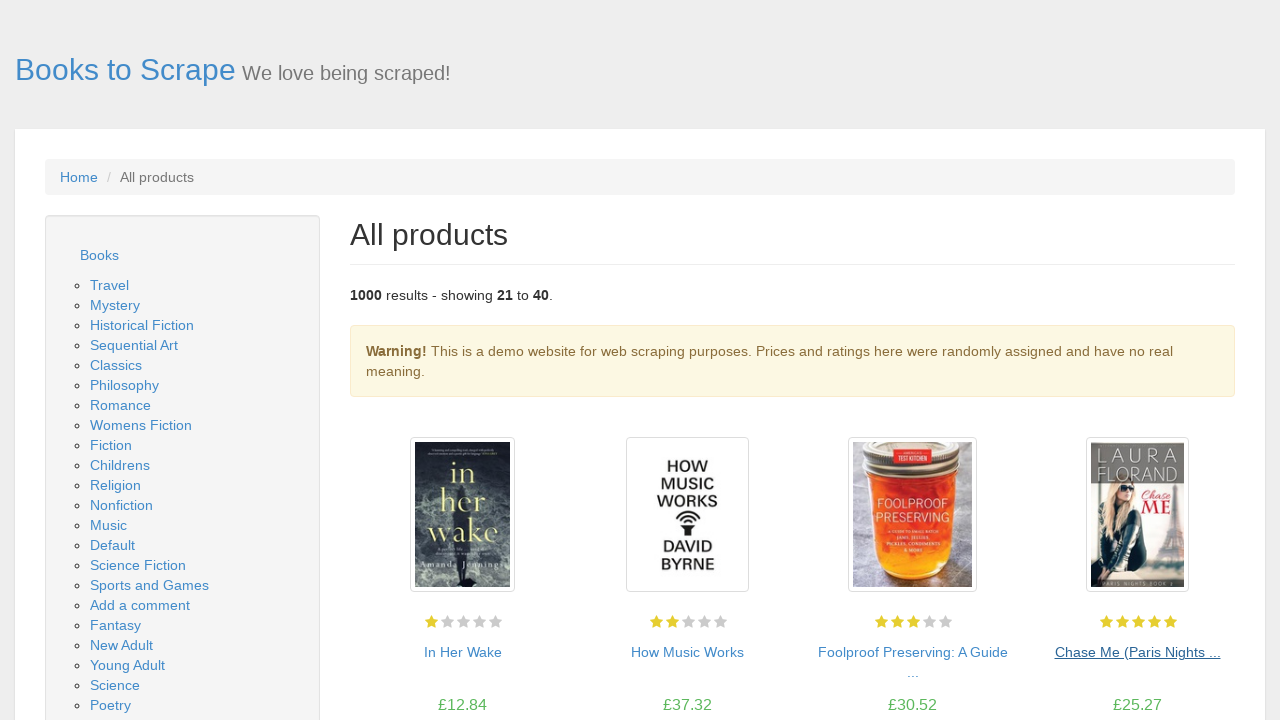

Clicked next page button at (1206, 654) on a:has-text('next')
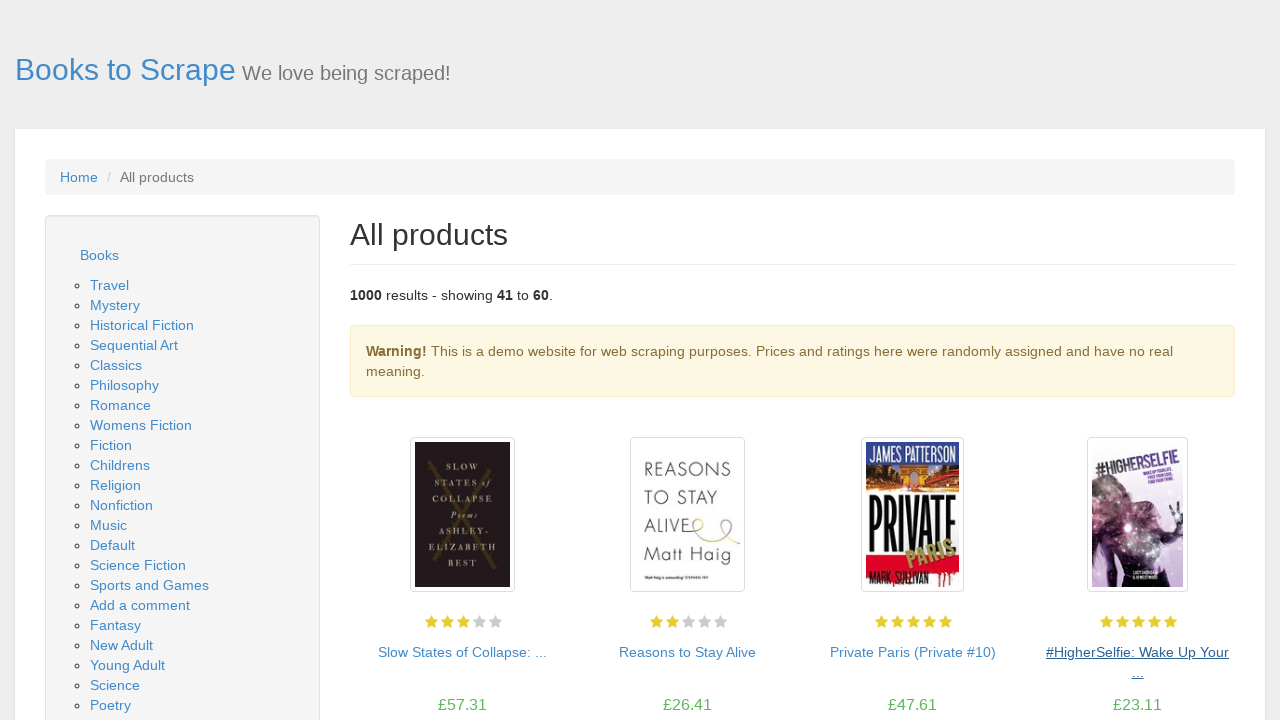

Waited for next page to load (networkidle)
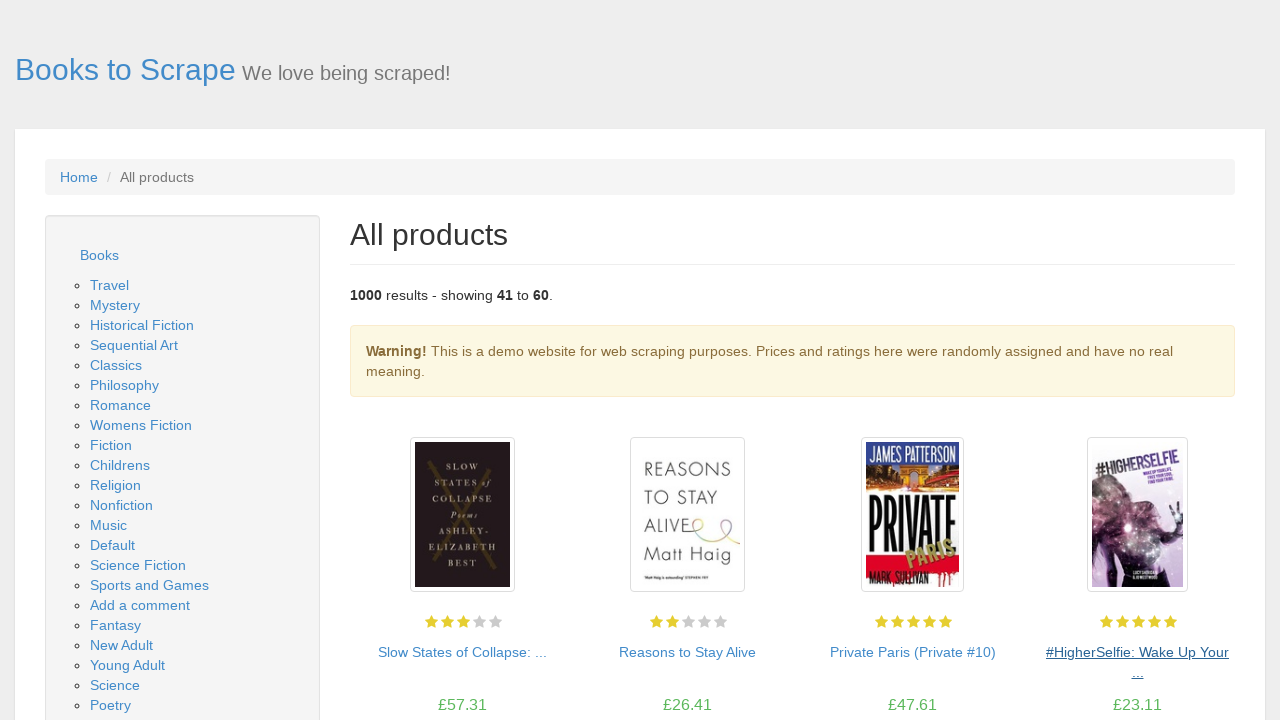

Waited for product pods to be visible on current page
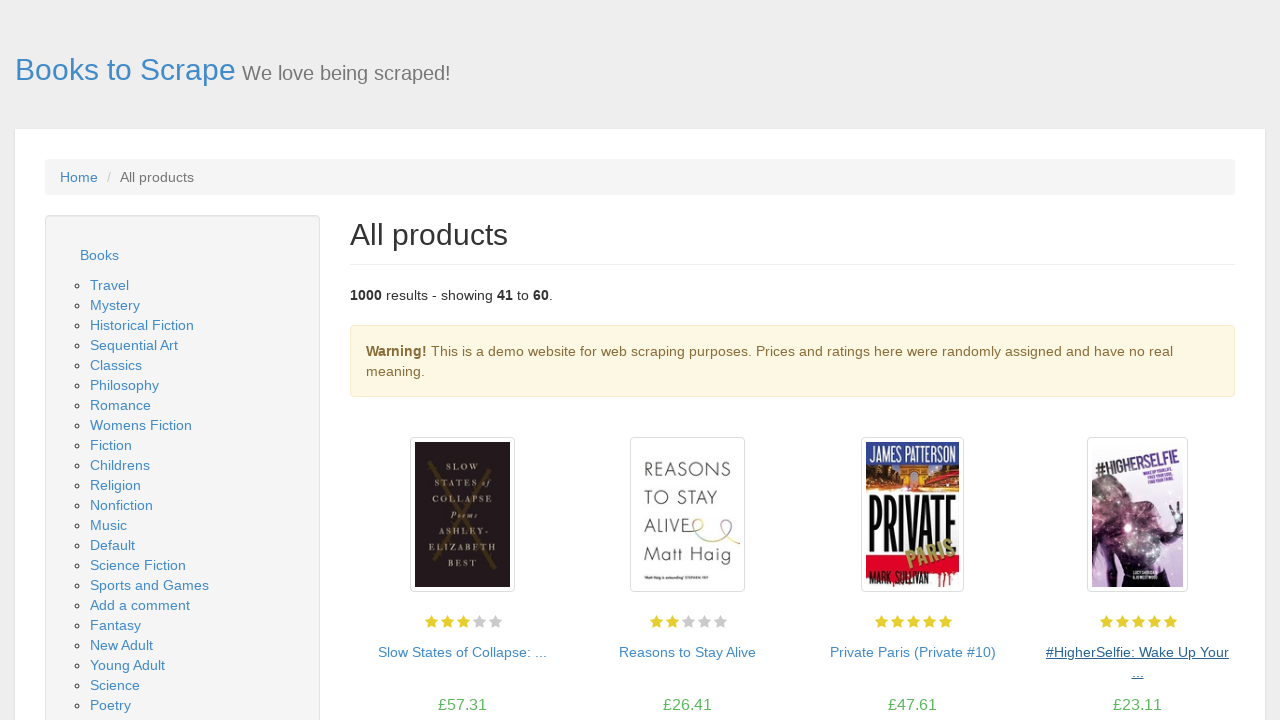

Located next page button
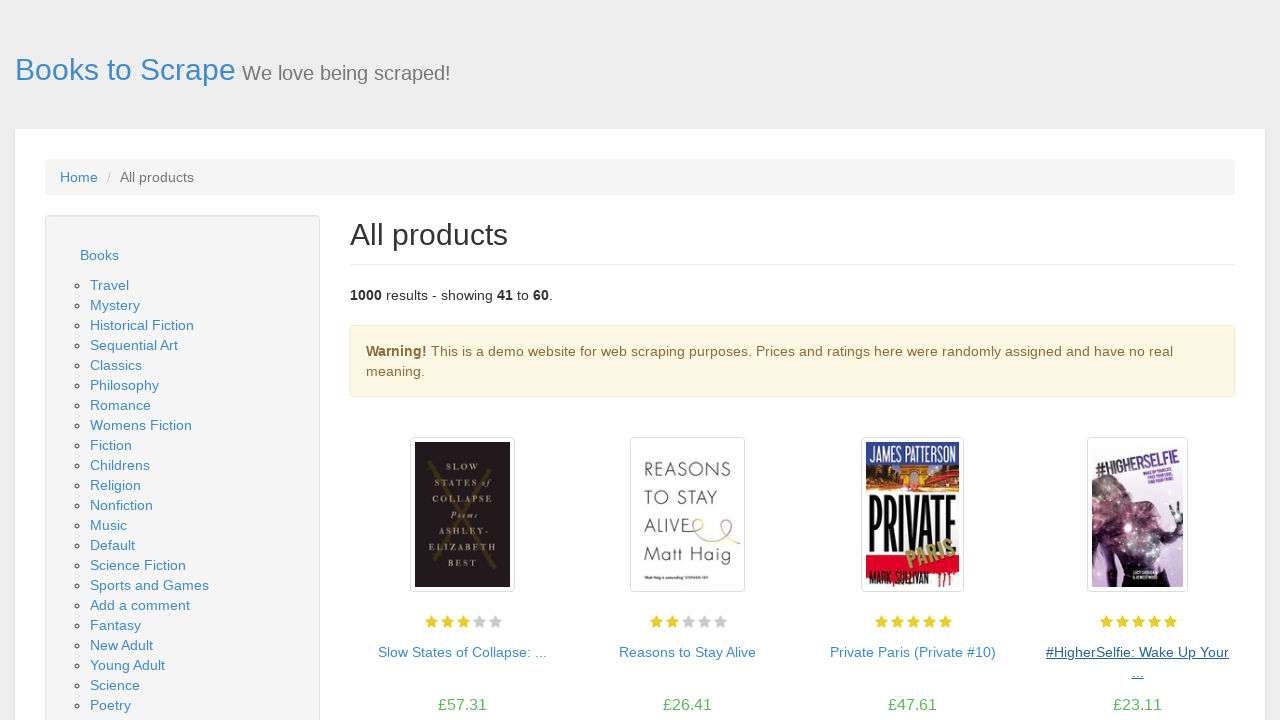

Clicked next page button at (1206, 654) on a:has-text('next')
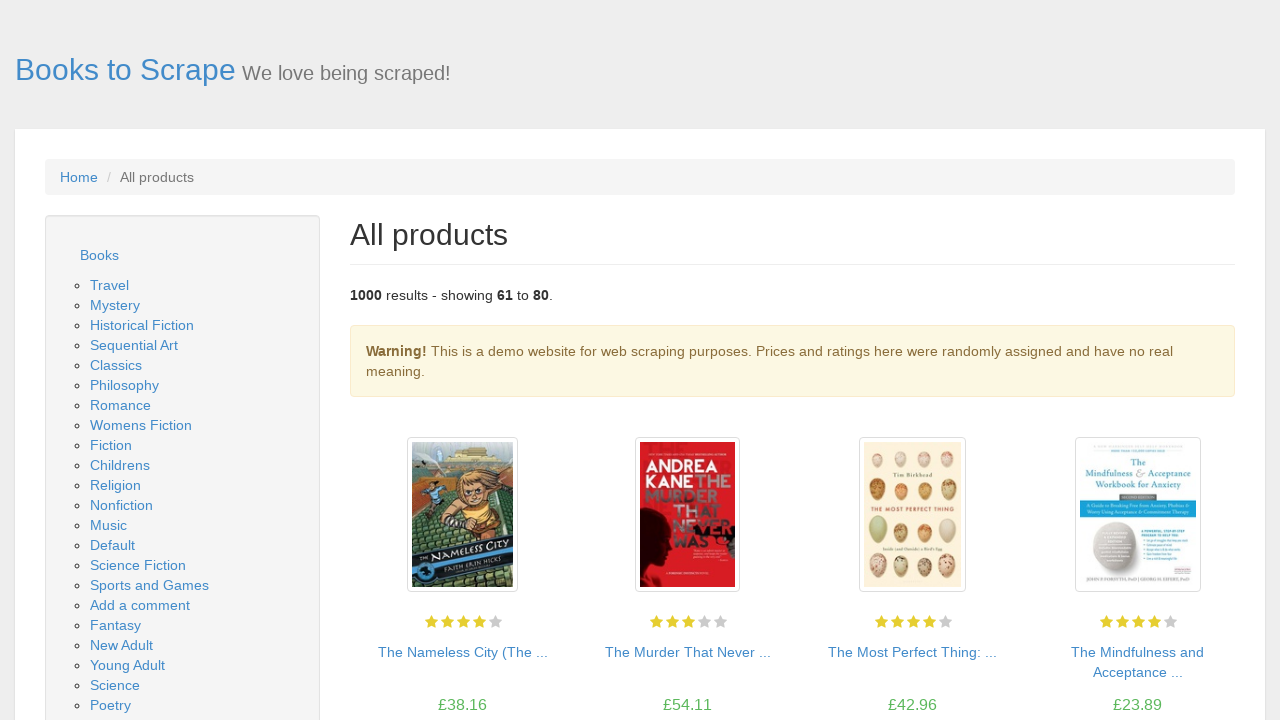

Waited for next page to load (networkidle)
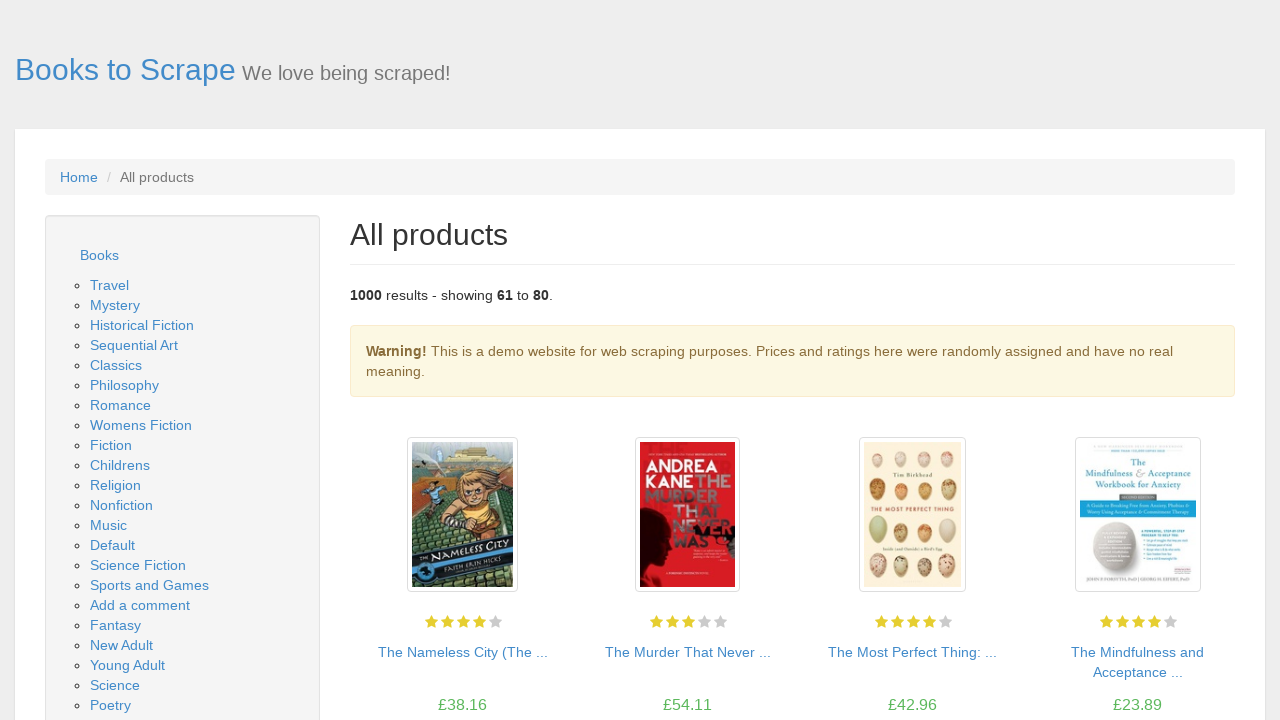

Waited for product pods to be visible on current page
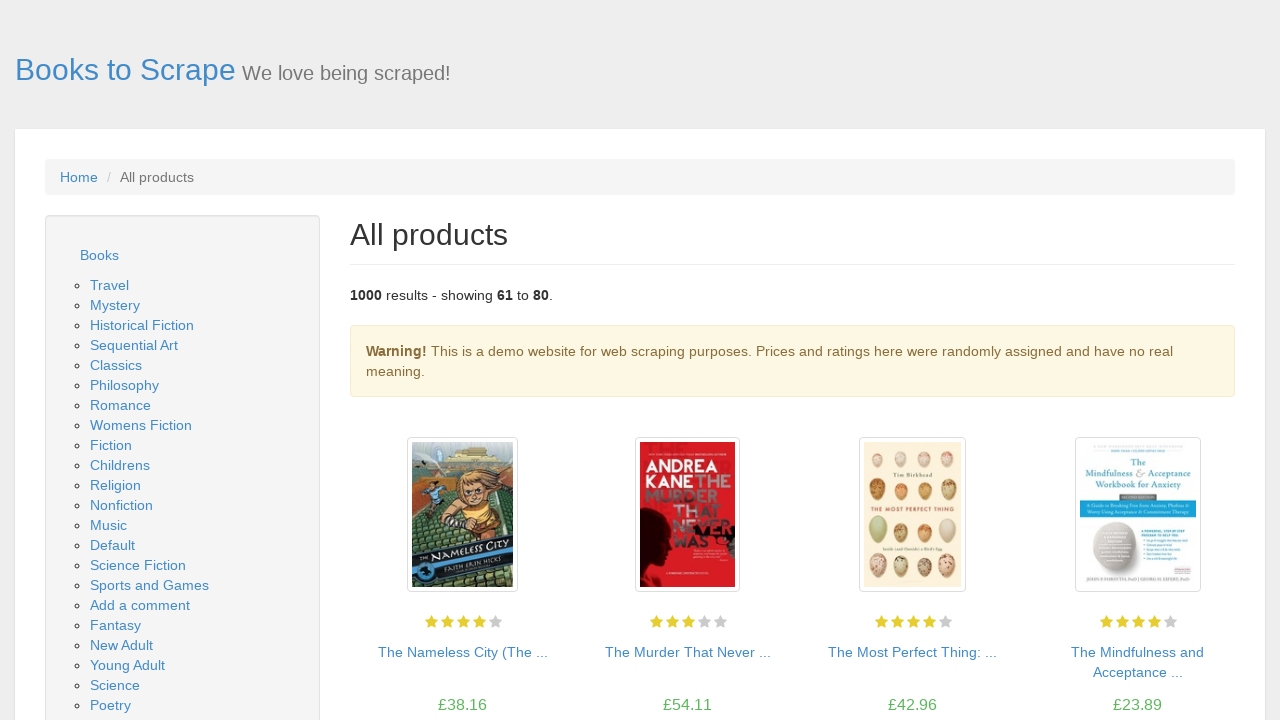

Located next page button
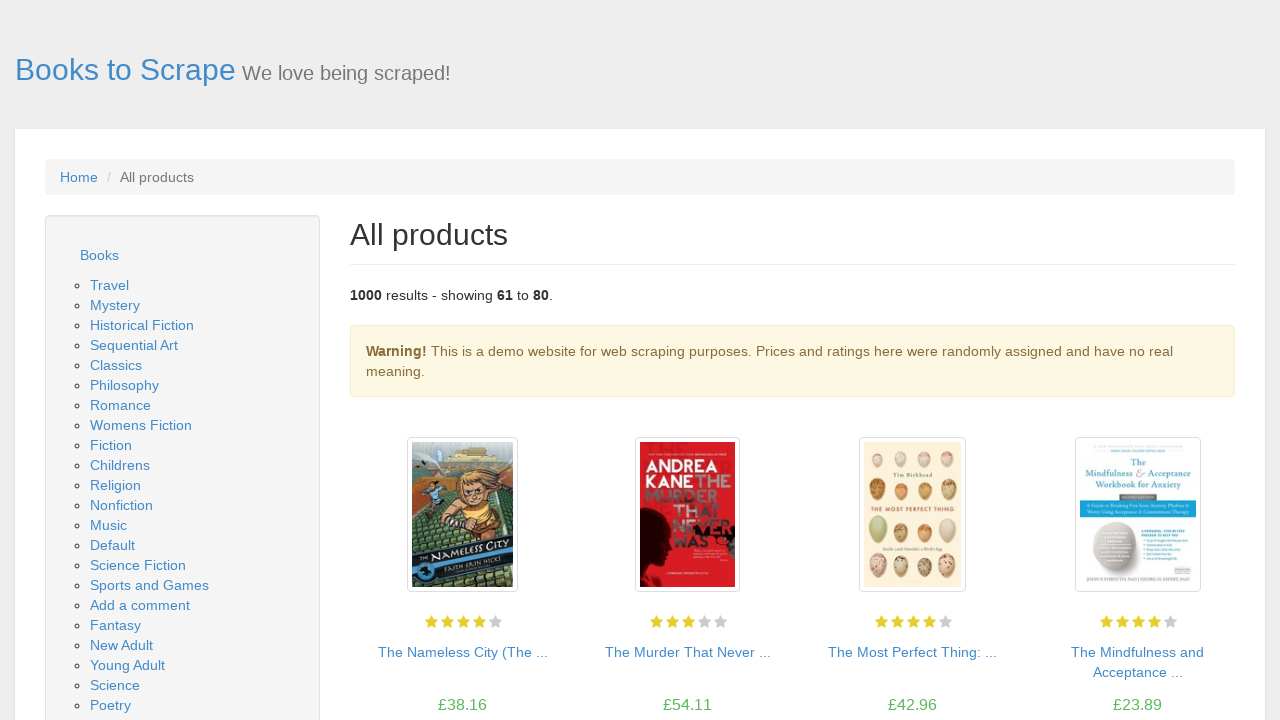

Clicked next page button at (1206, 654) on a:has-text('next')
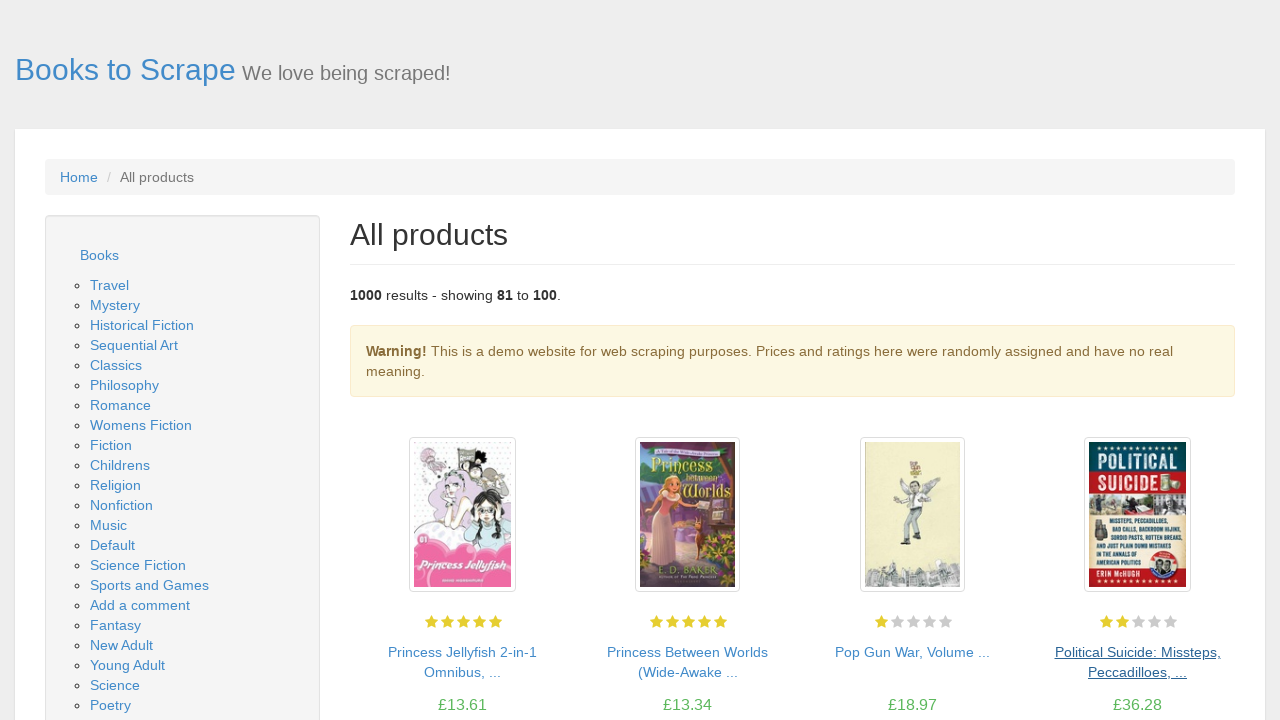

Waited for next page to load (networkidle)
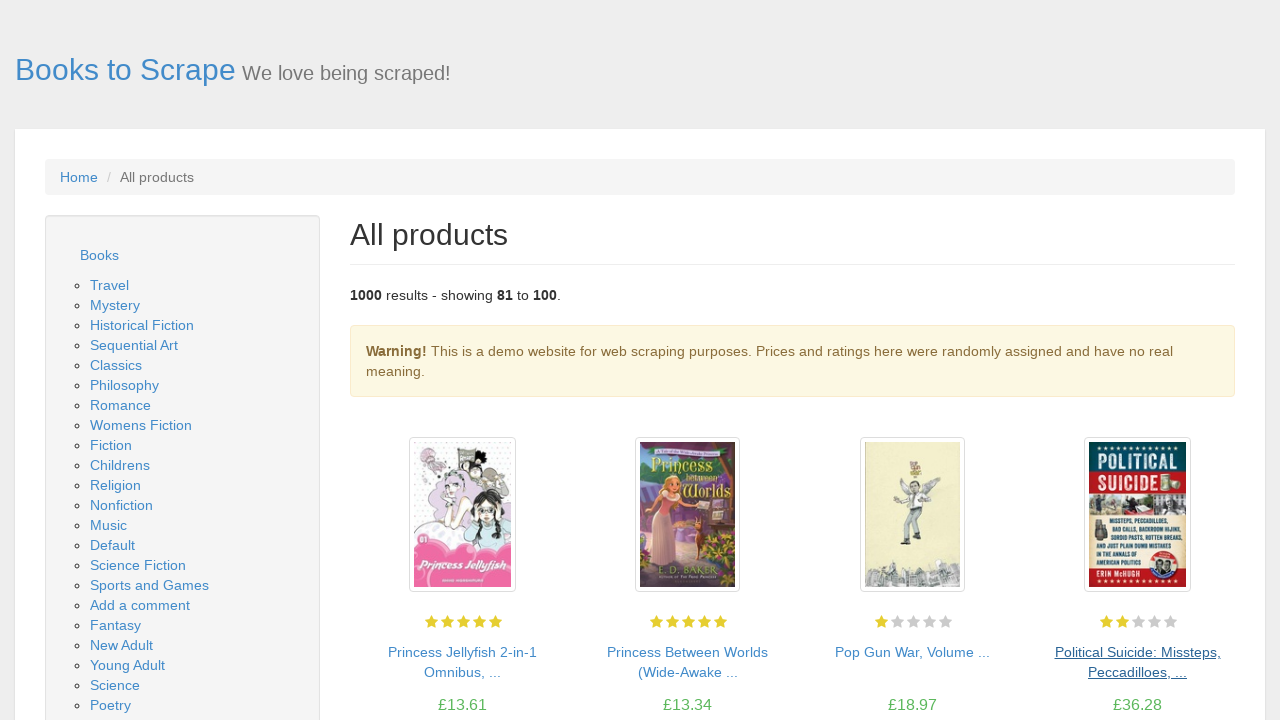

Waited for product pods to be visible on current page
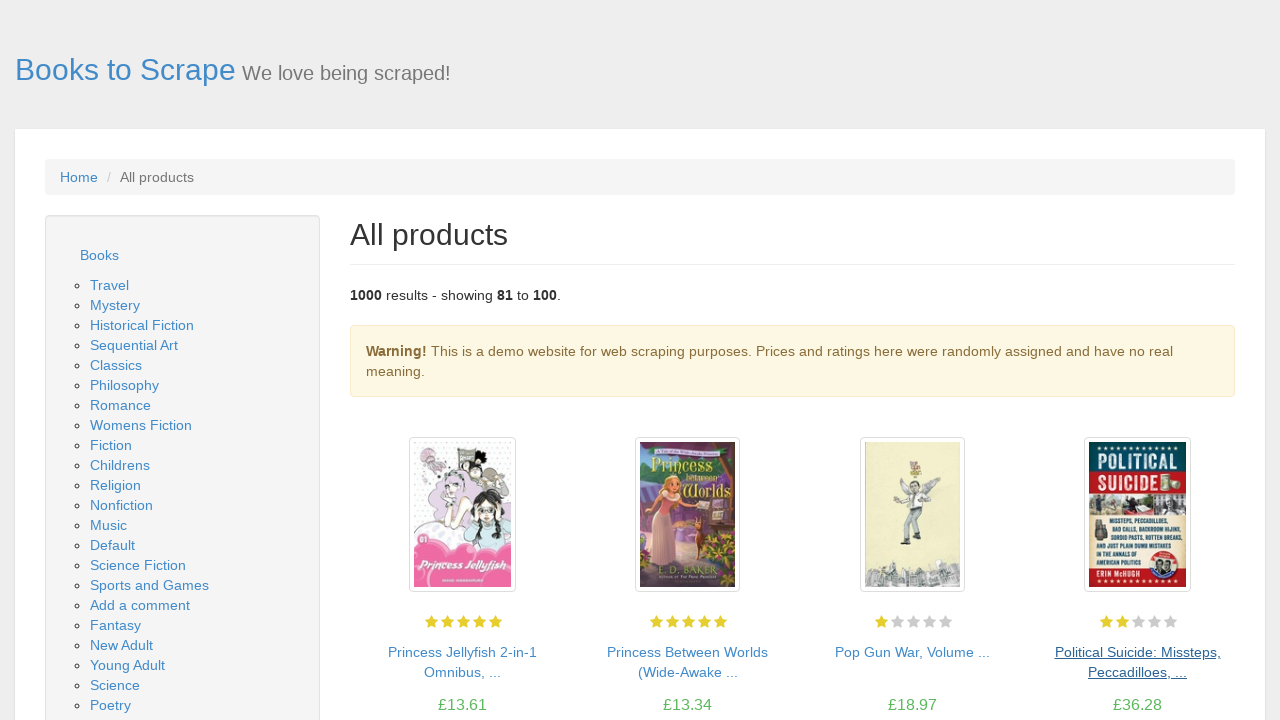

Located next page button
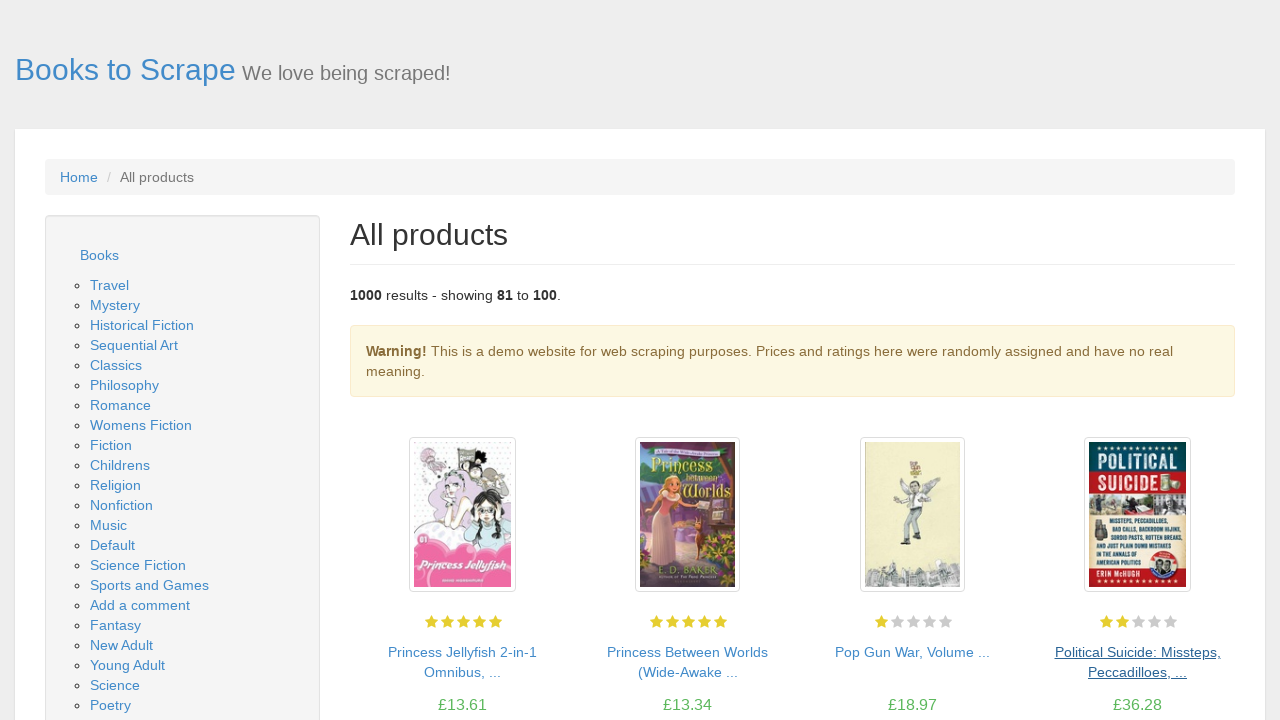

Clicked next page button at (1206, 654) on a:has-text('next')
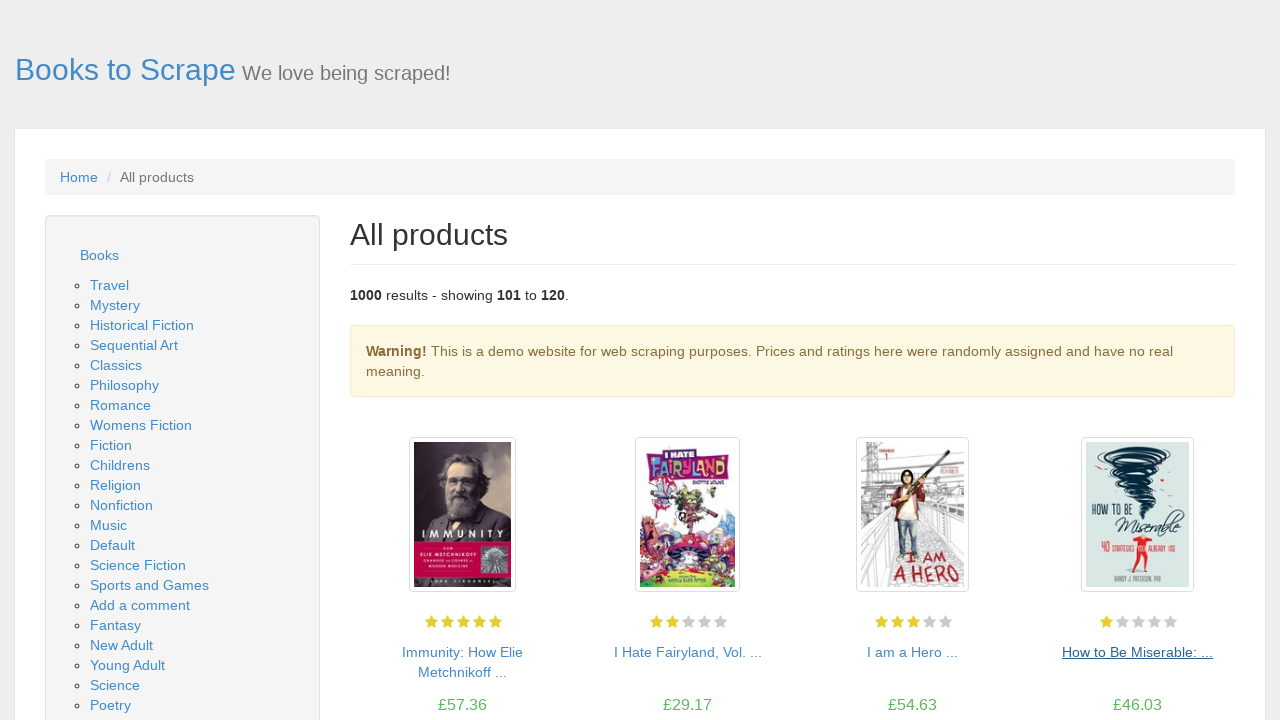

Waited for next page to load (networkidle)
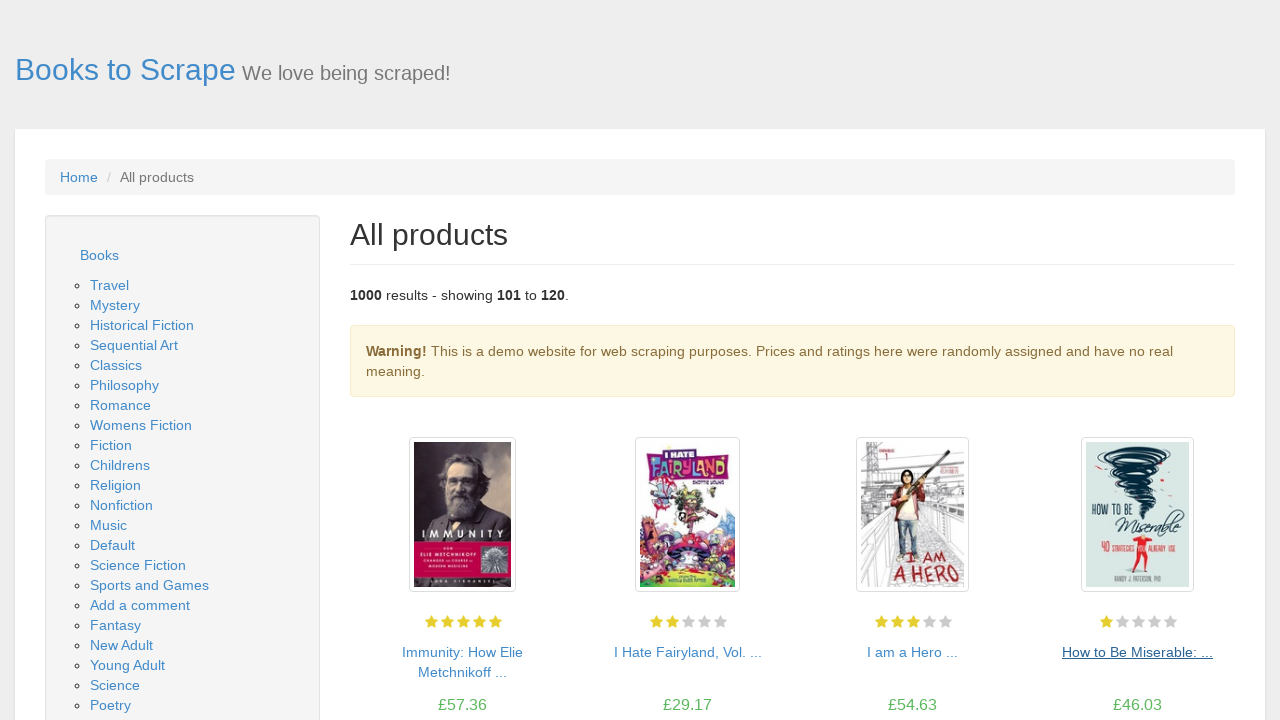

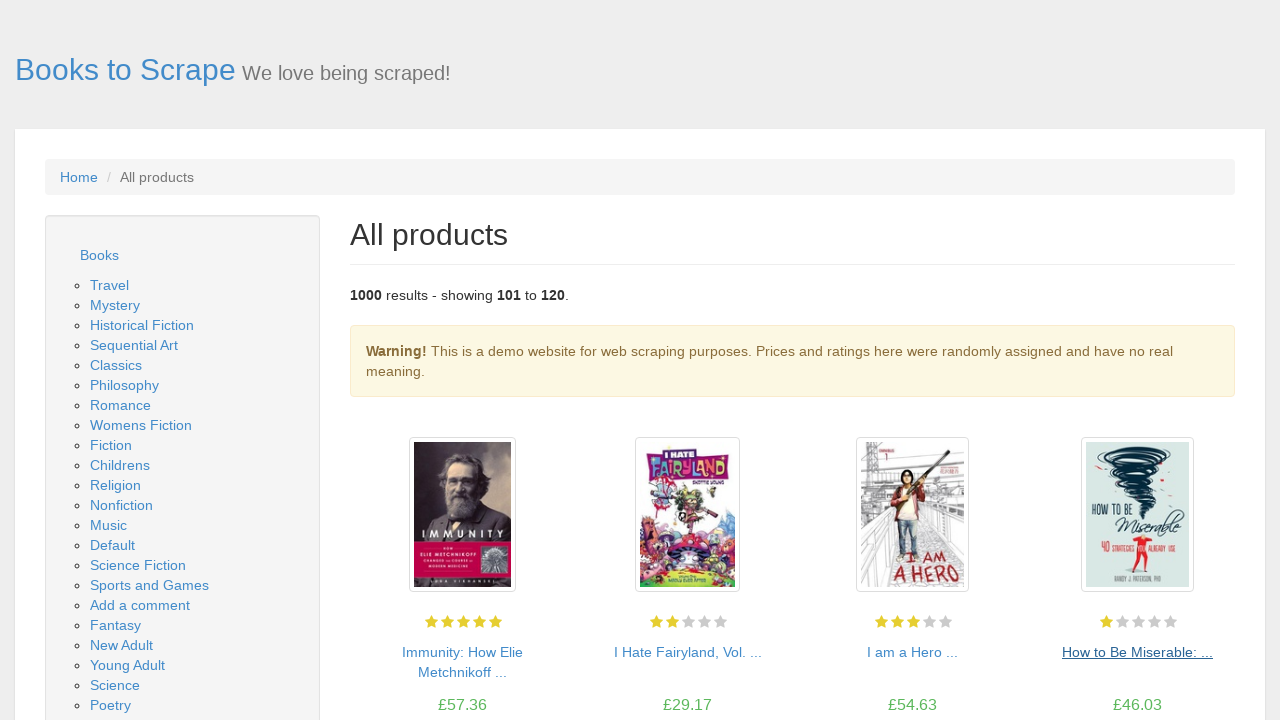